Tests a dynamic buttons challenge by clicking a sequence of buttons (button00 through button03) that appear one after another, scrolling each into view before clicking.

Starting URL: https://testpages.herokuapp.com/styled/dynamic-buttons-simple.html

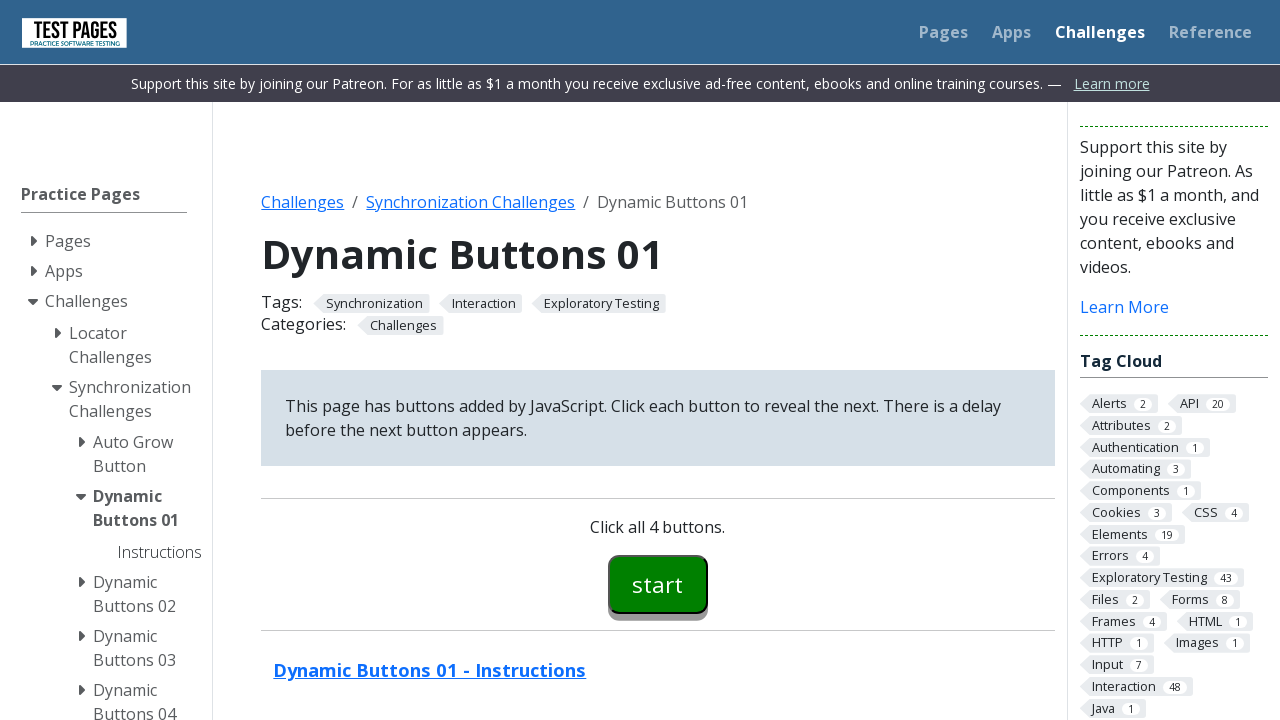

Navigated to dynamic buttons challenge page
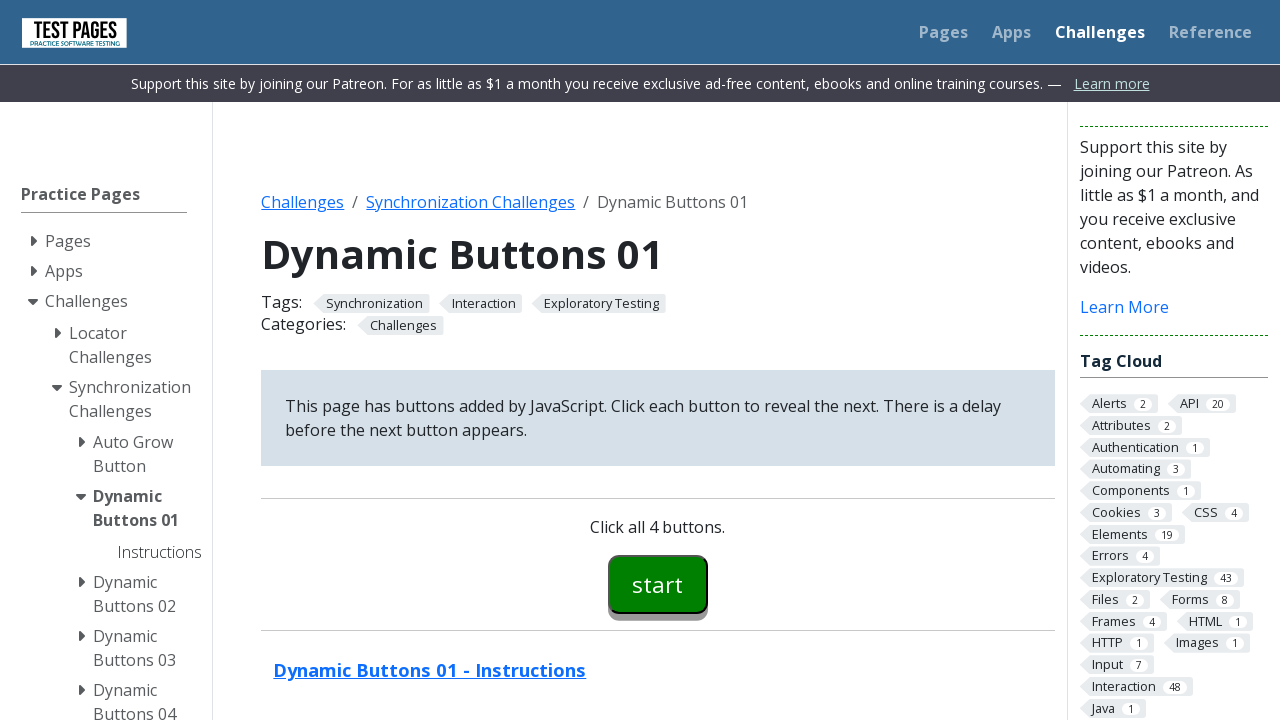

Scrolled button00 into view
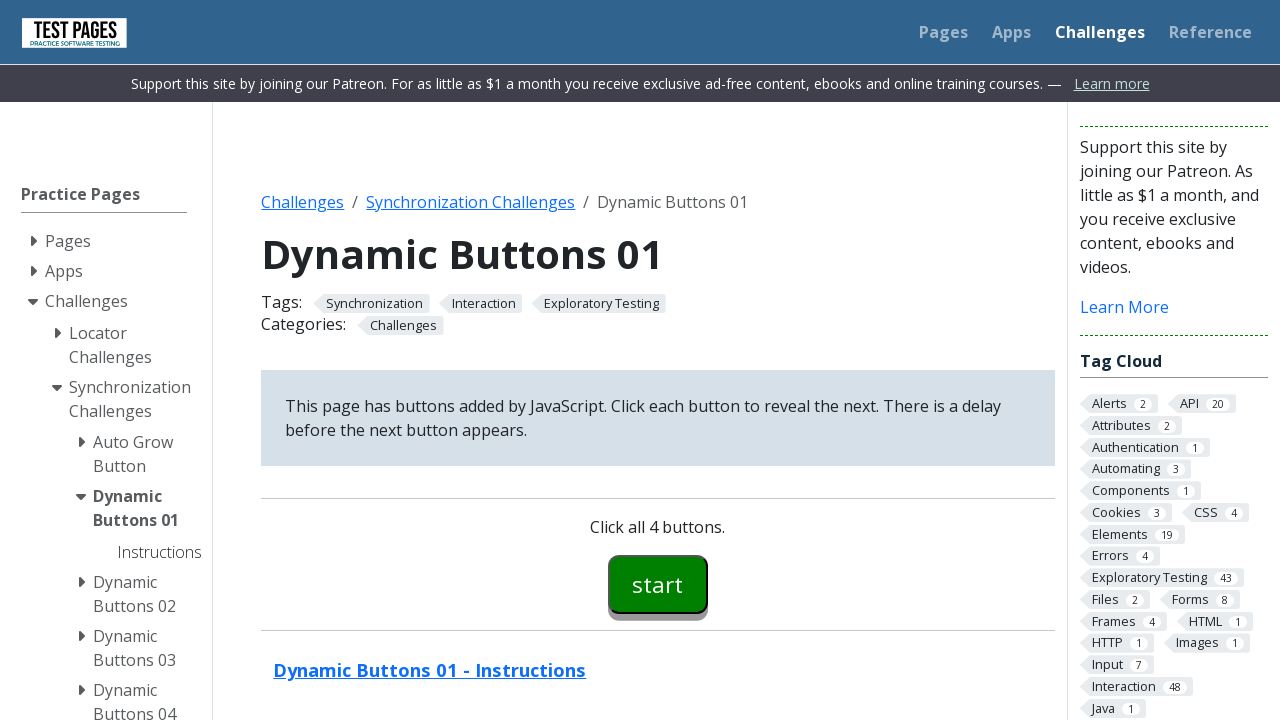

Clicked button00 to start the challenge at (658, 584) on #button00
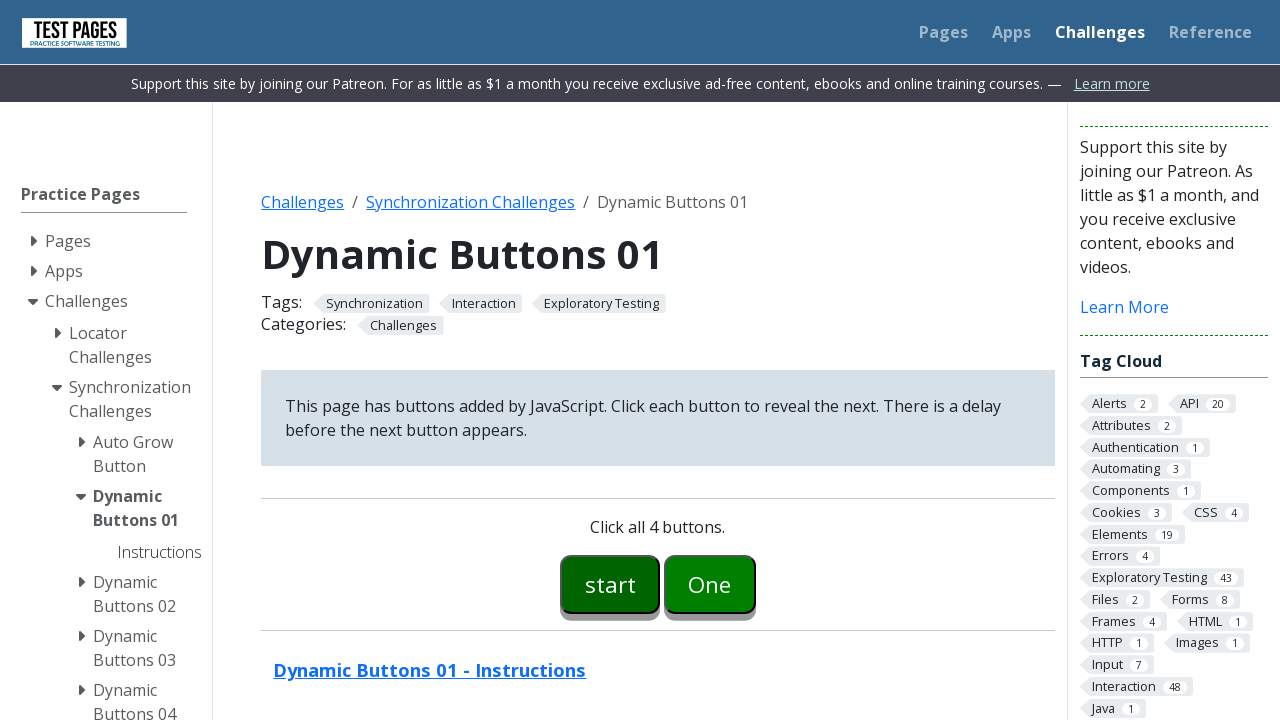

Scrolled button01 into view
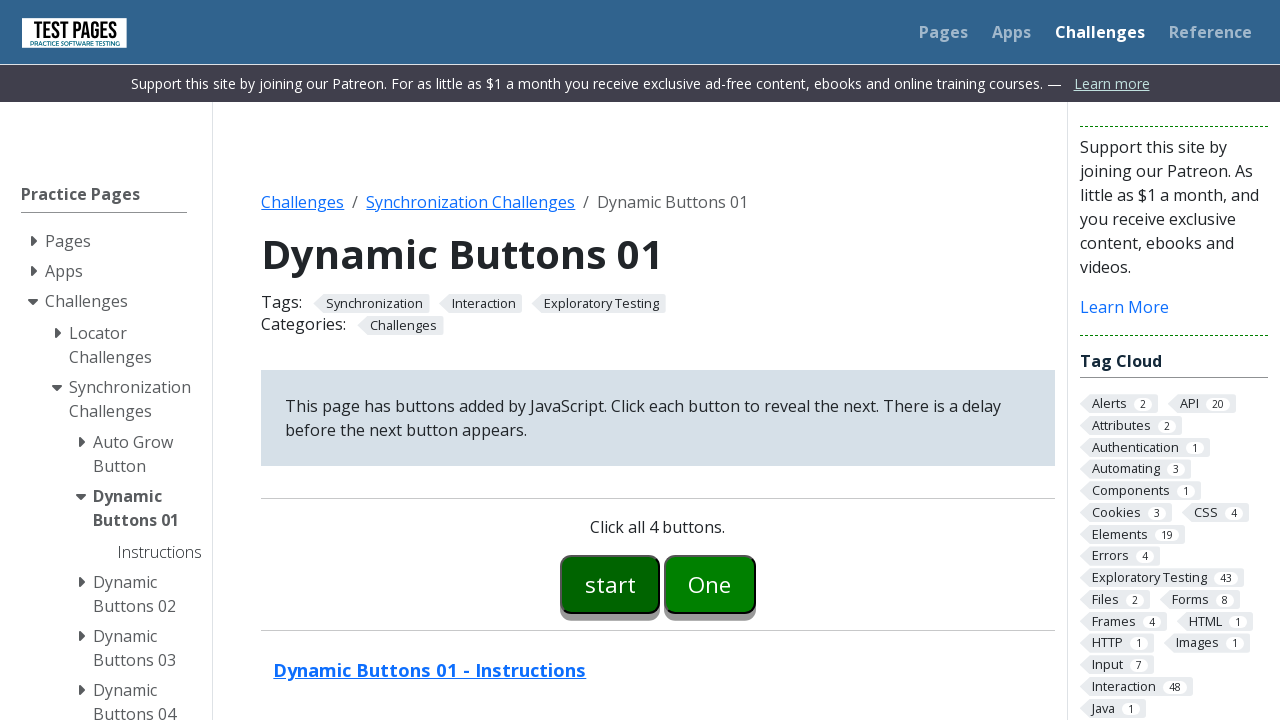

Clicked button01 at (710, 584) on #button01
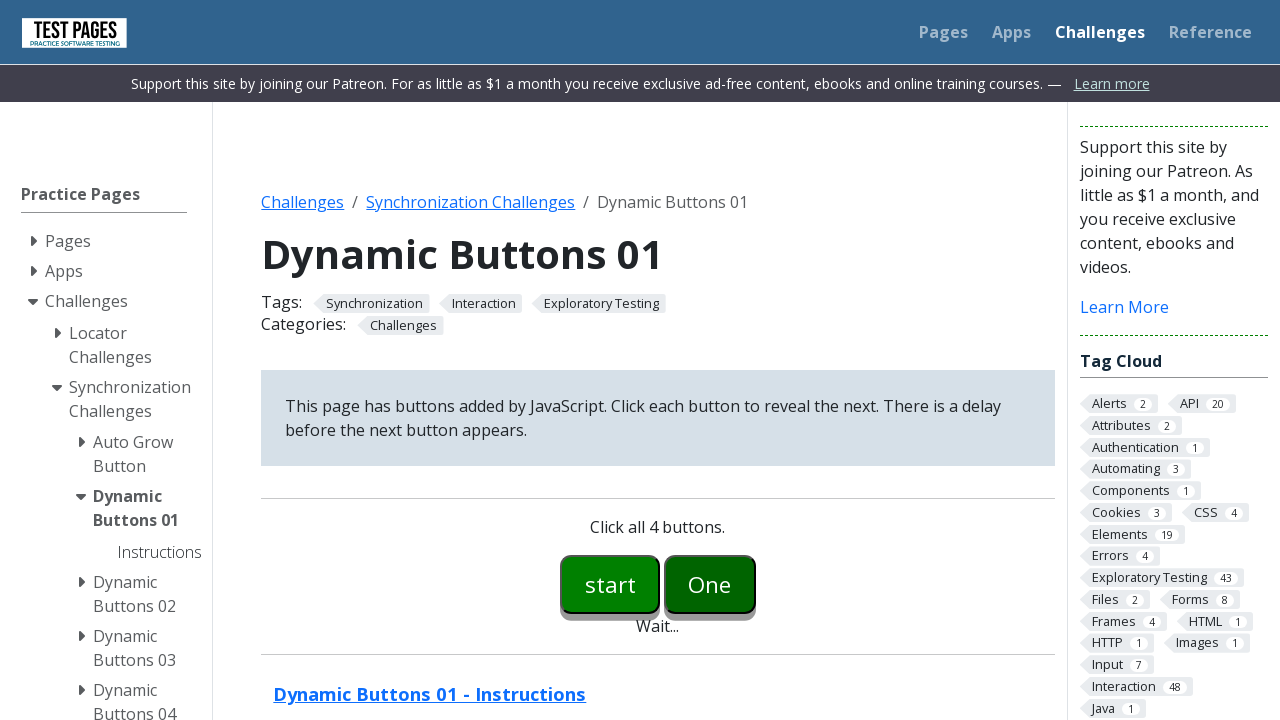

Scrolled button02 into view
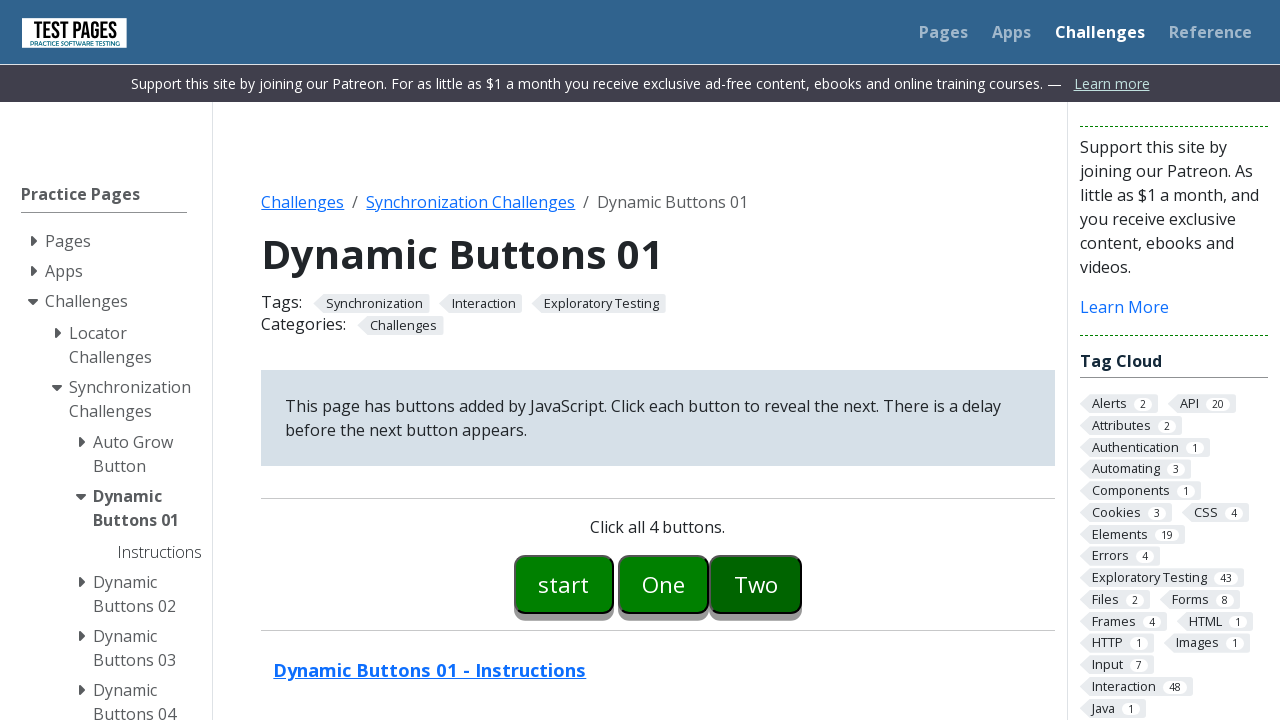

Clicked button02 at (756, 584) on #button02
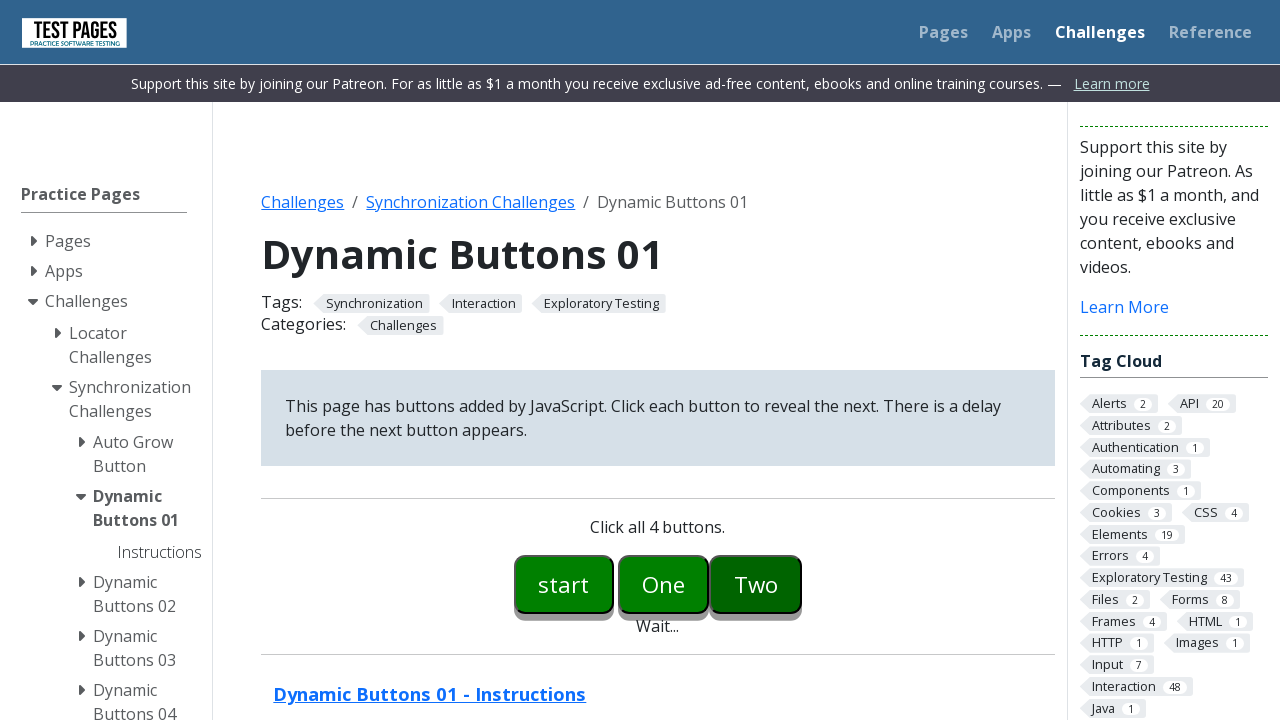

Scrolled button03 into view
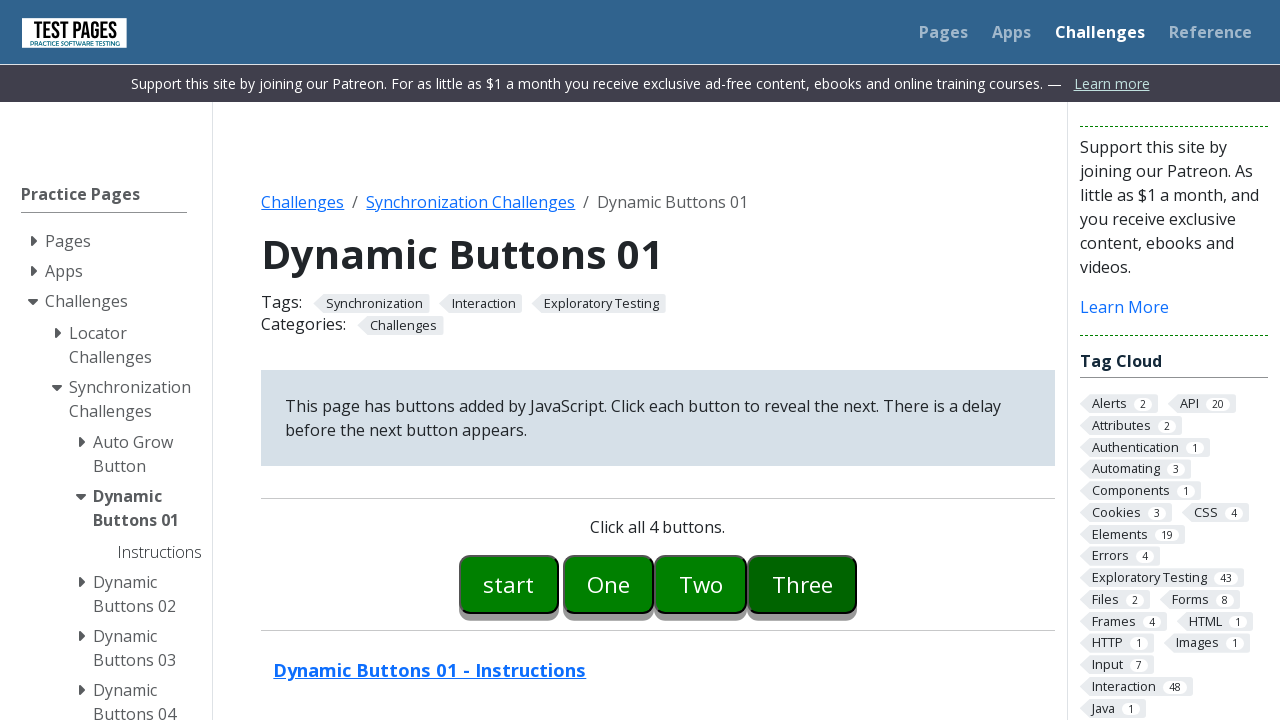

Clicked button03 to complete the challenge sequence at (802, 584) on #button03
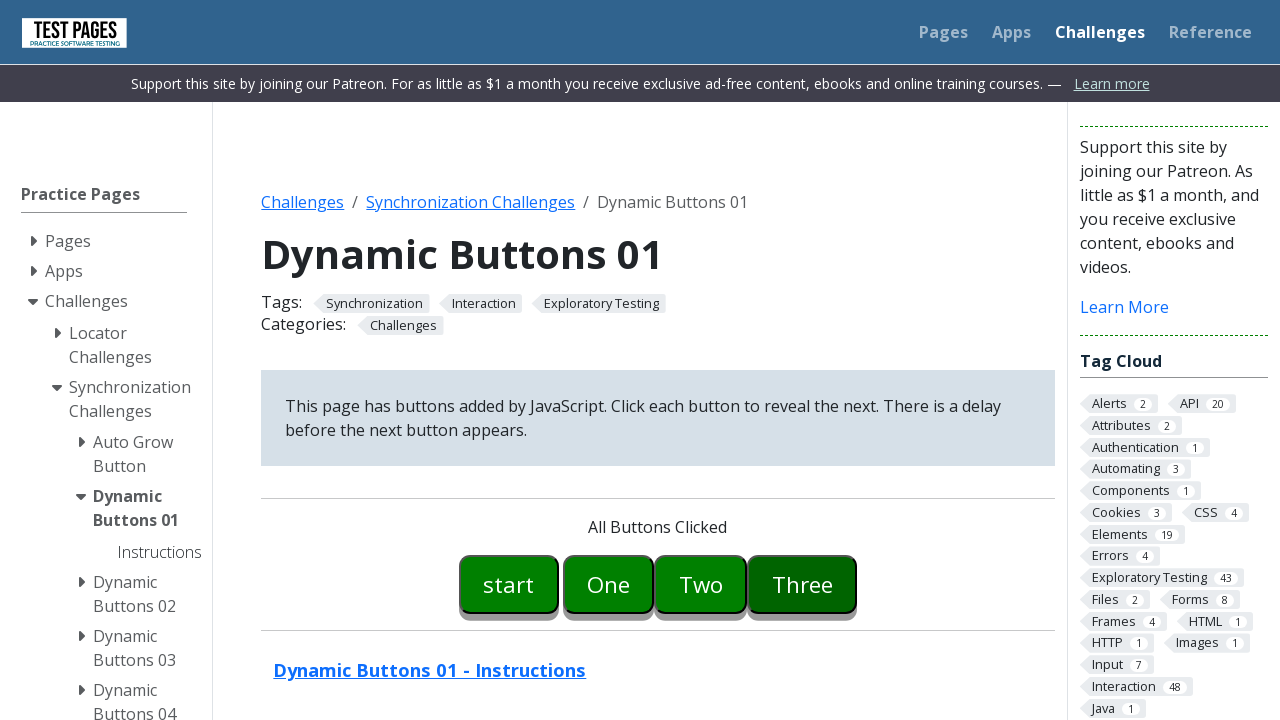

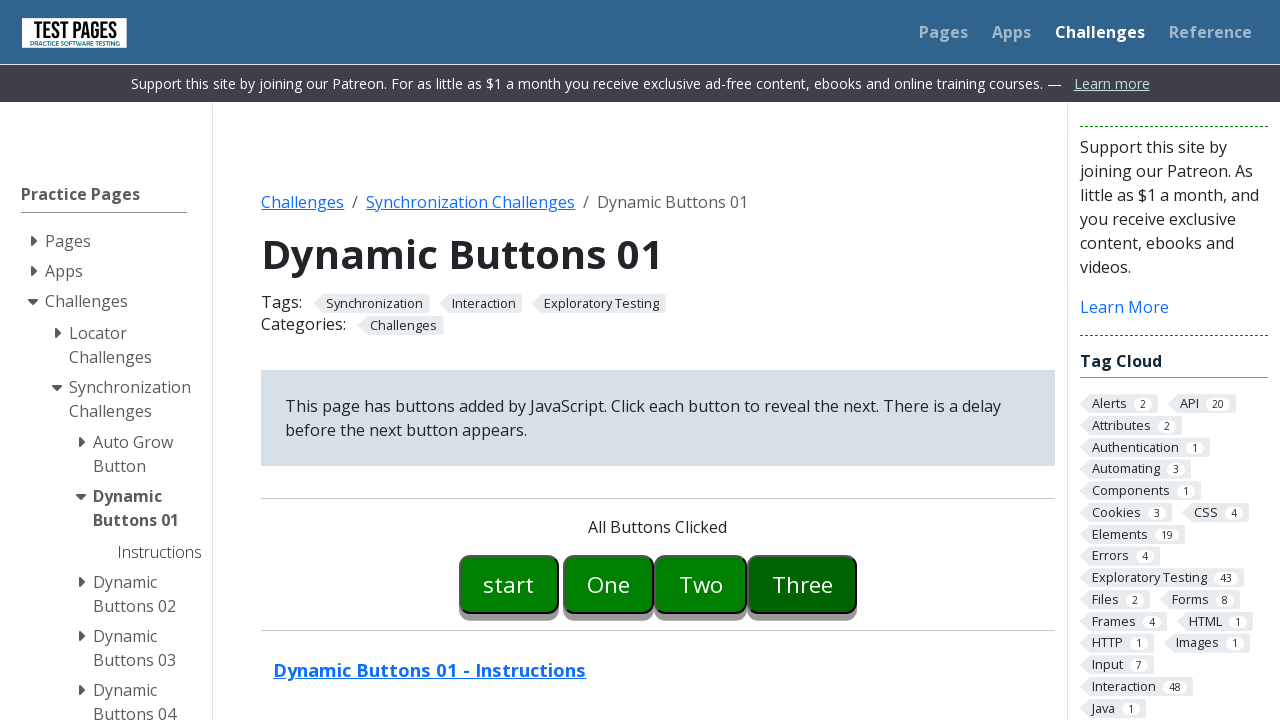